Tests marking individual todo items as complete by creating two items and checking their checkboxes.

Starting URL: https://demo.playwright.dev/todomvc

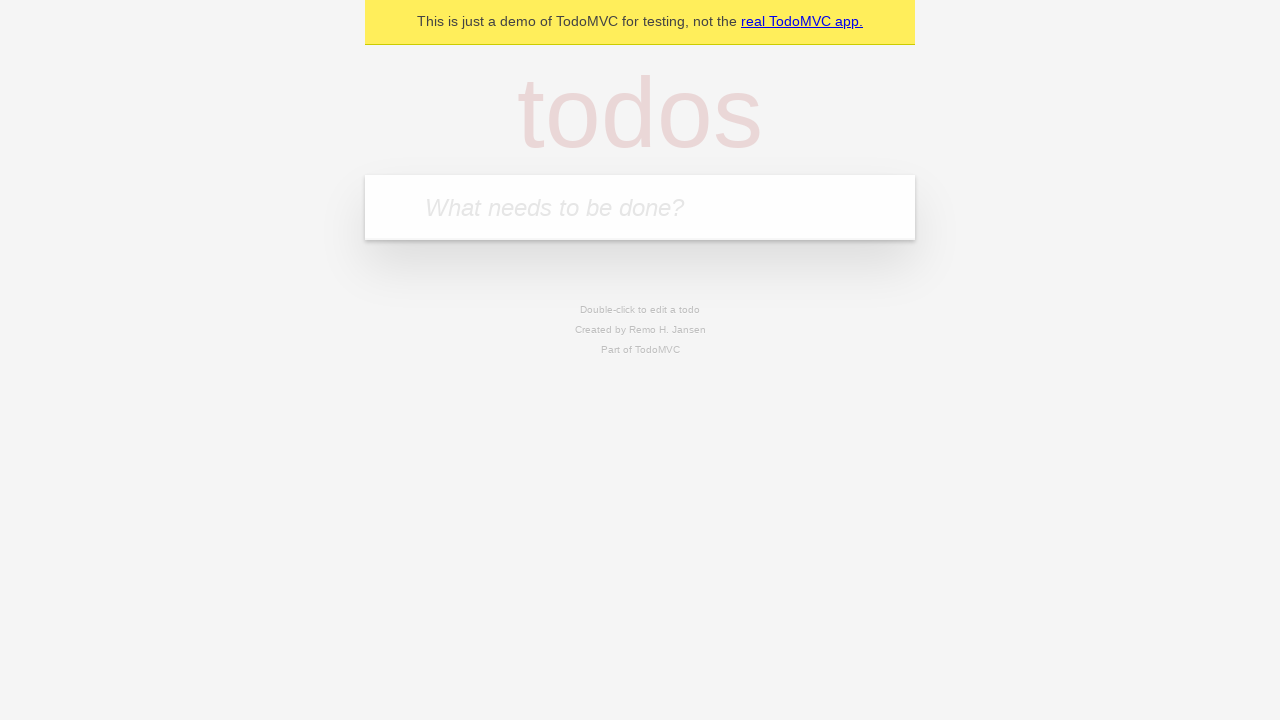

Located the 'What needs to be done?' input field
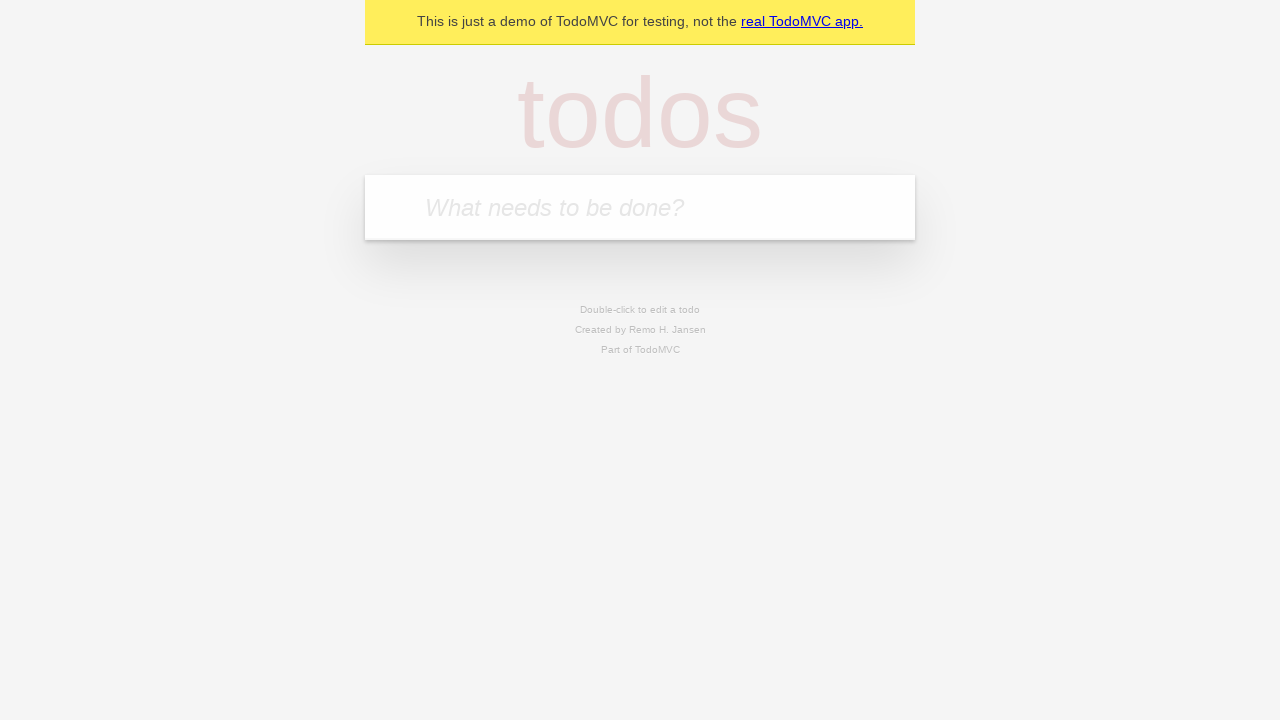

Filled first todo item with 'buy some cheese' on internal:attr=[placeholder="What needs to be done?"i]
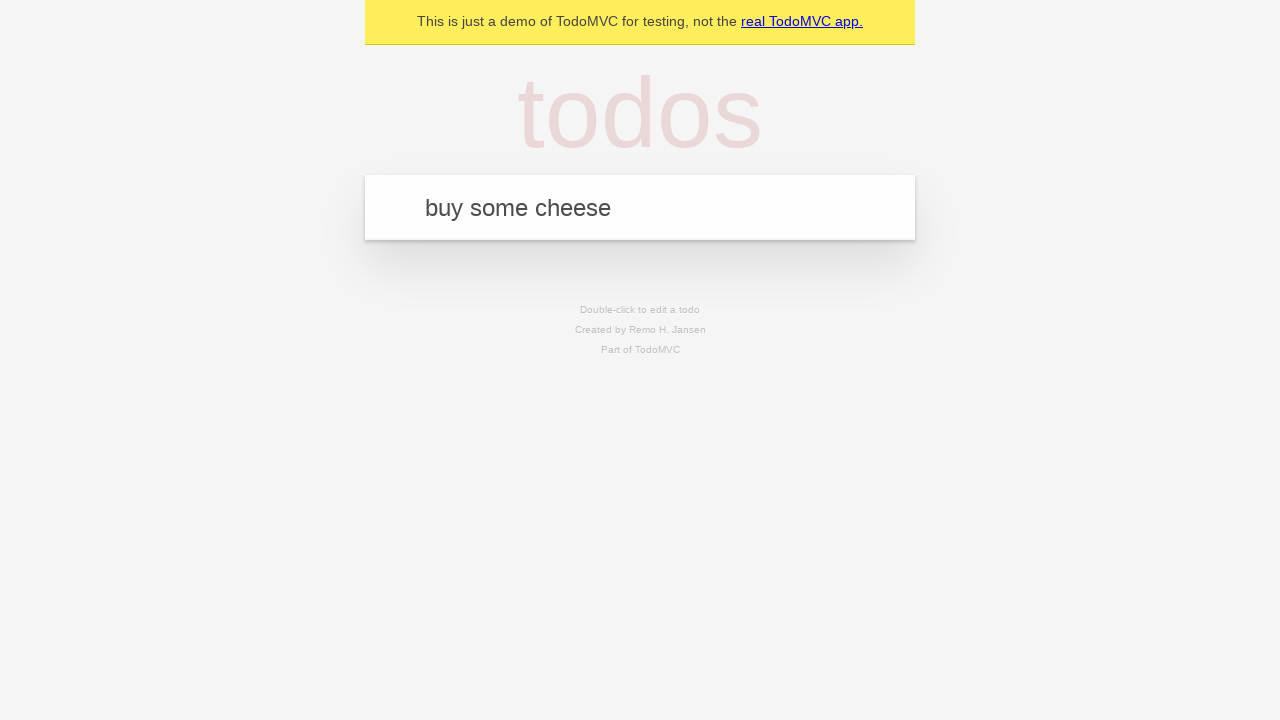

Pressed Enter to create first todo item on internal:attr=[placeholder="What needs to be done?"i]
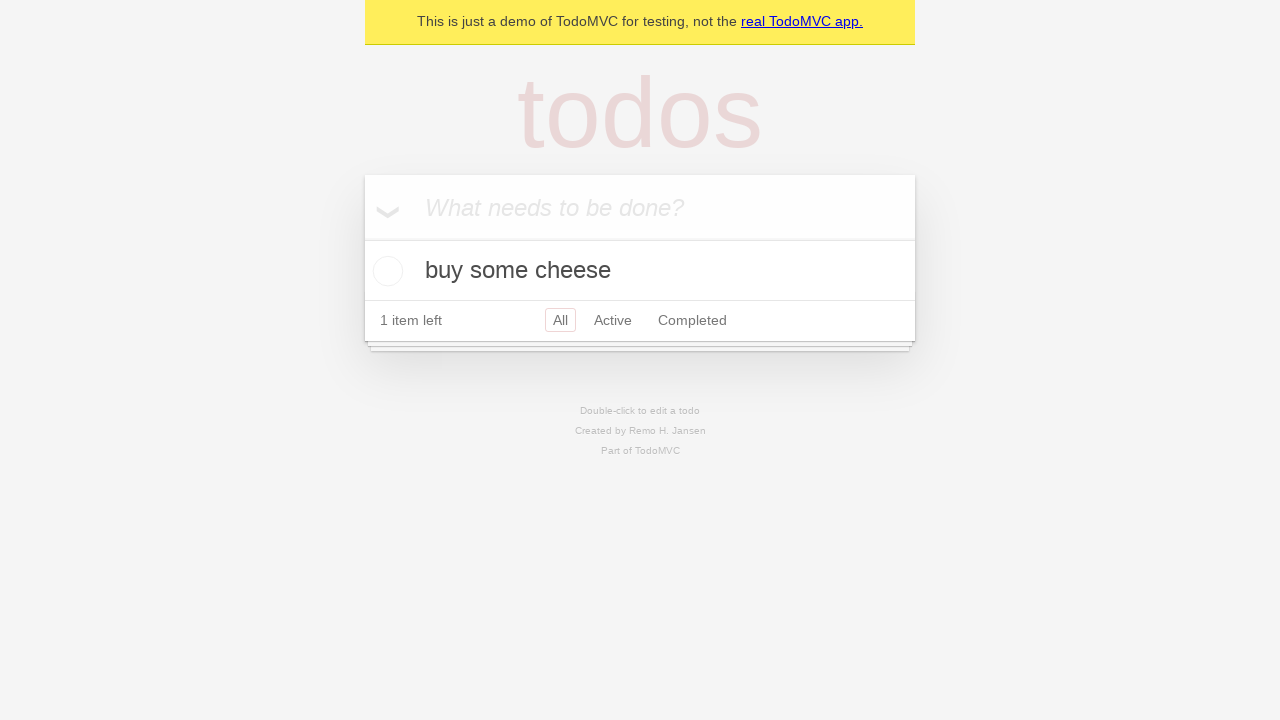

Filled second todo item with 'feed the cat' on internal:attr=[placeholder="What needs to be done?"i]
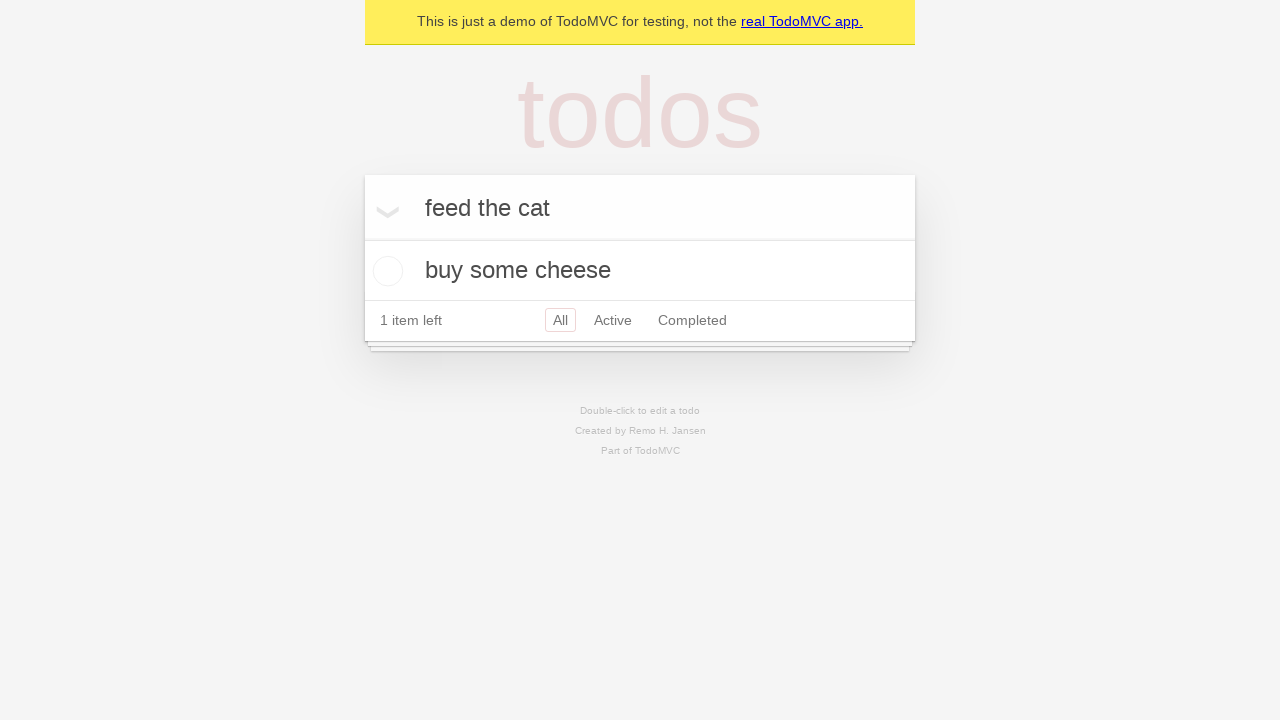

Pressed Enter to create second todo item on internal:attr=[placeholder="What needs to be done?"i]
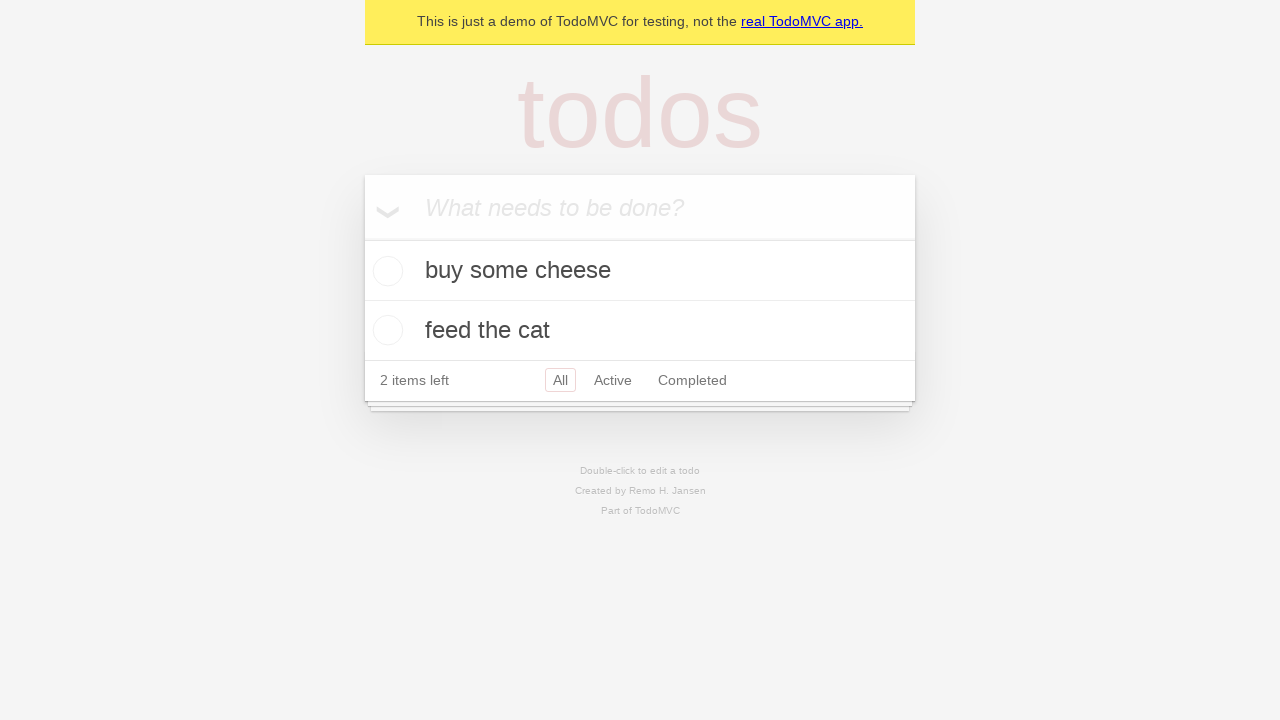

Located first todo item
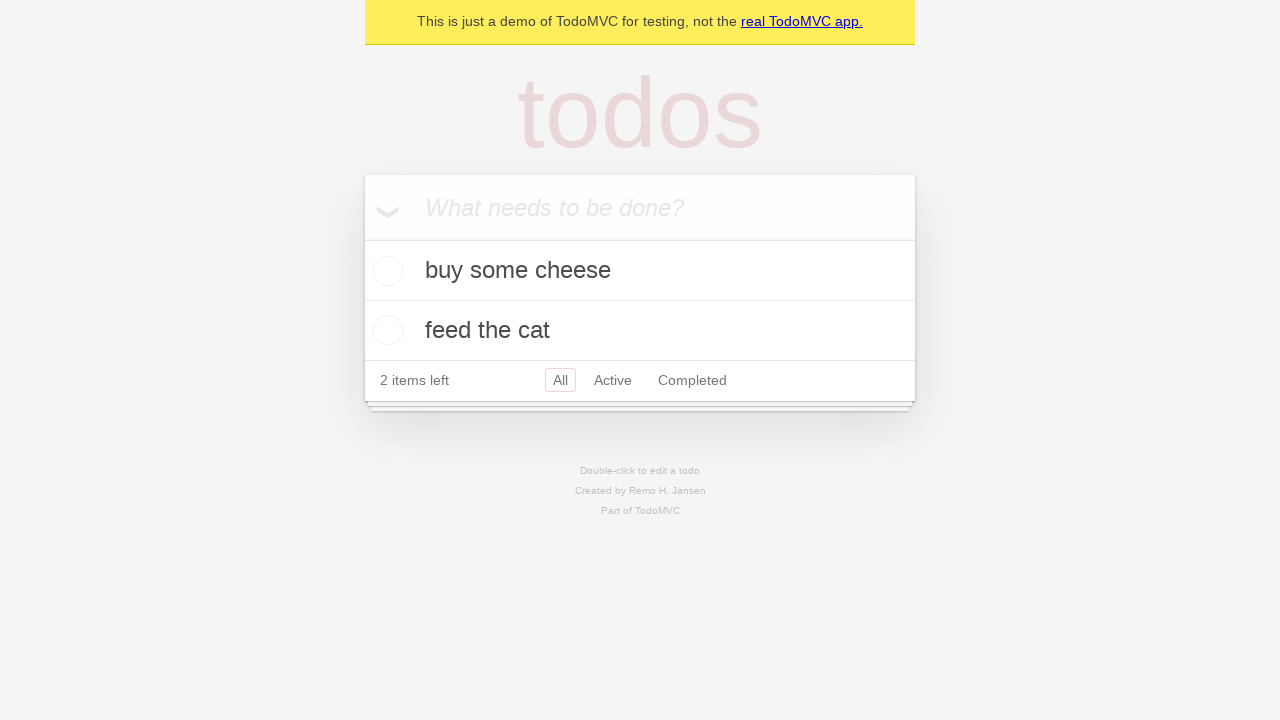

Marked first todo item as complete at (385, 271) on internal:testid=[data-testid="todo-item"s] >> nth=0 >> internal:role=checkbox
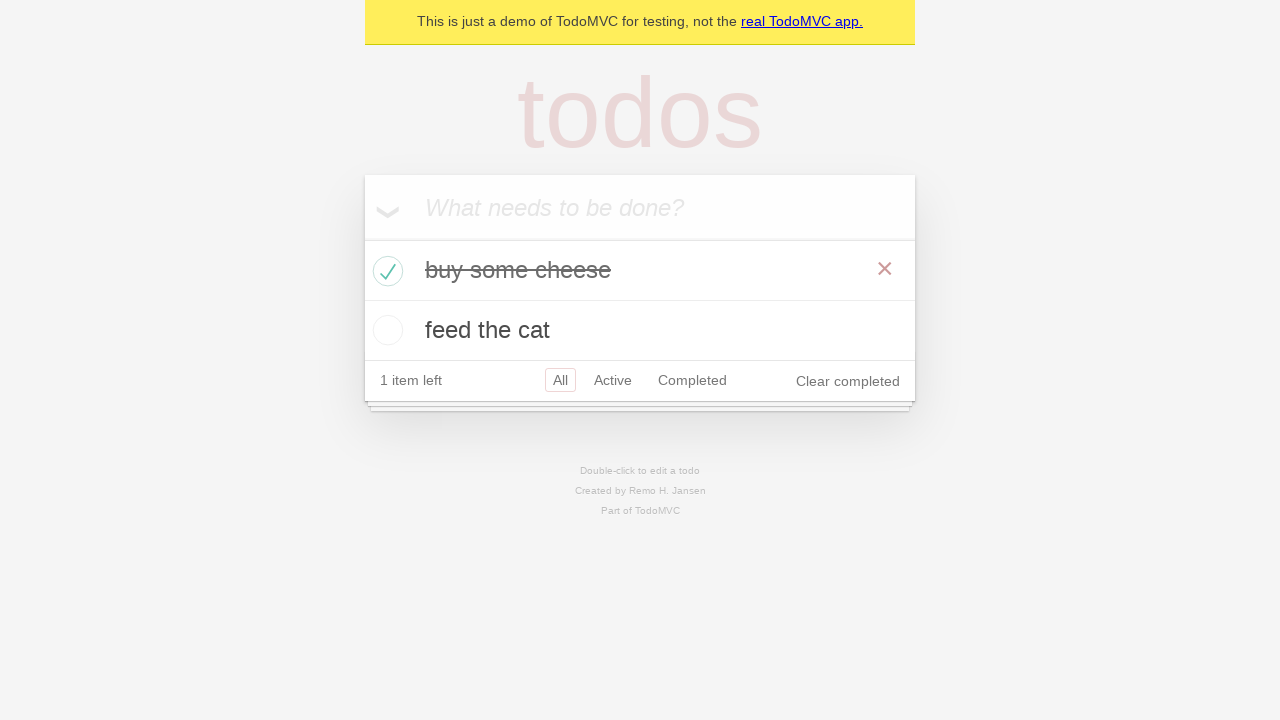

Located second todo item
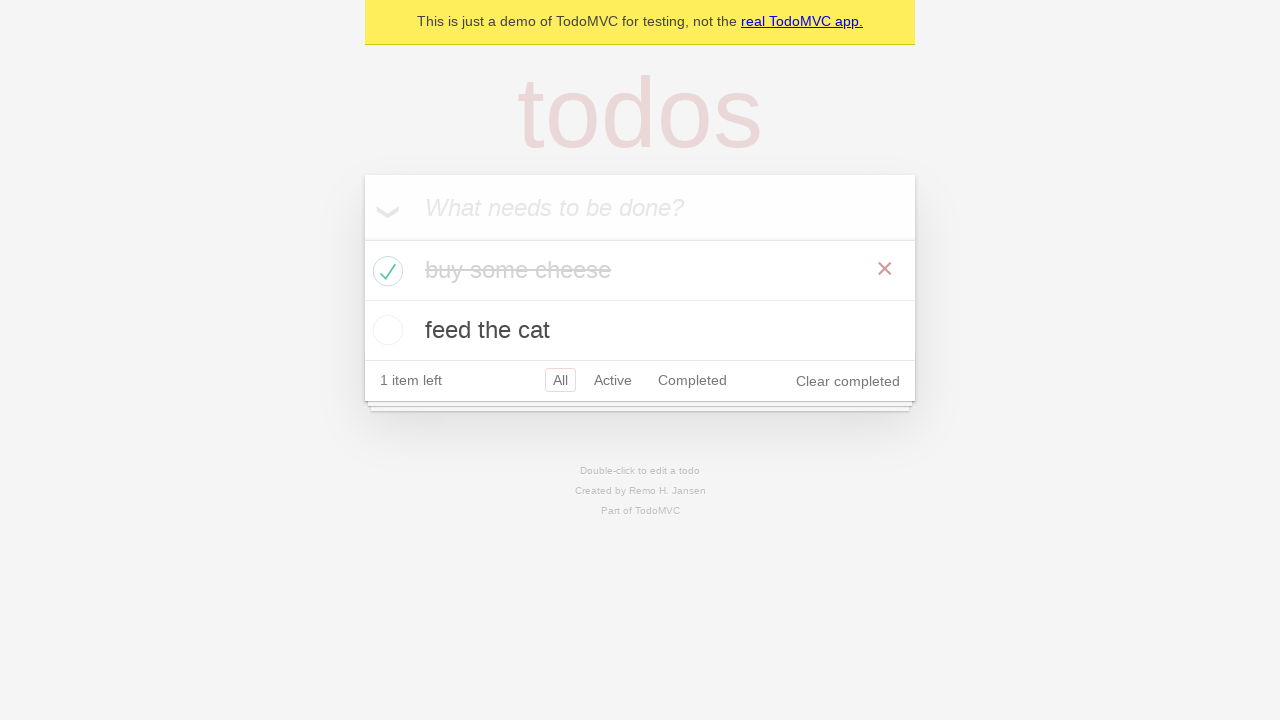

Marked second todo item as complete at (385, 330) on internal:testid=[data-testid="todo-item"s] >> nth=1 >> internal:role=checkbox
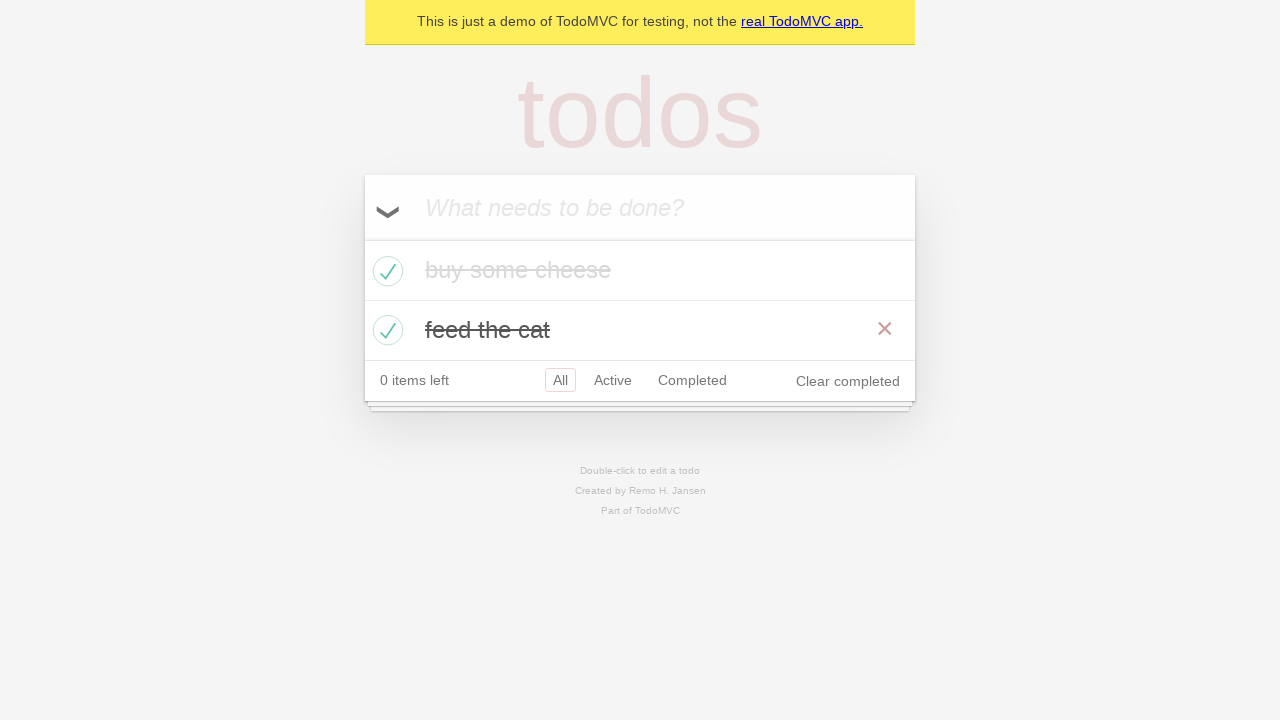

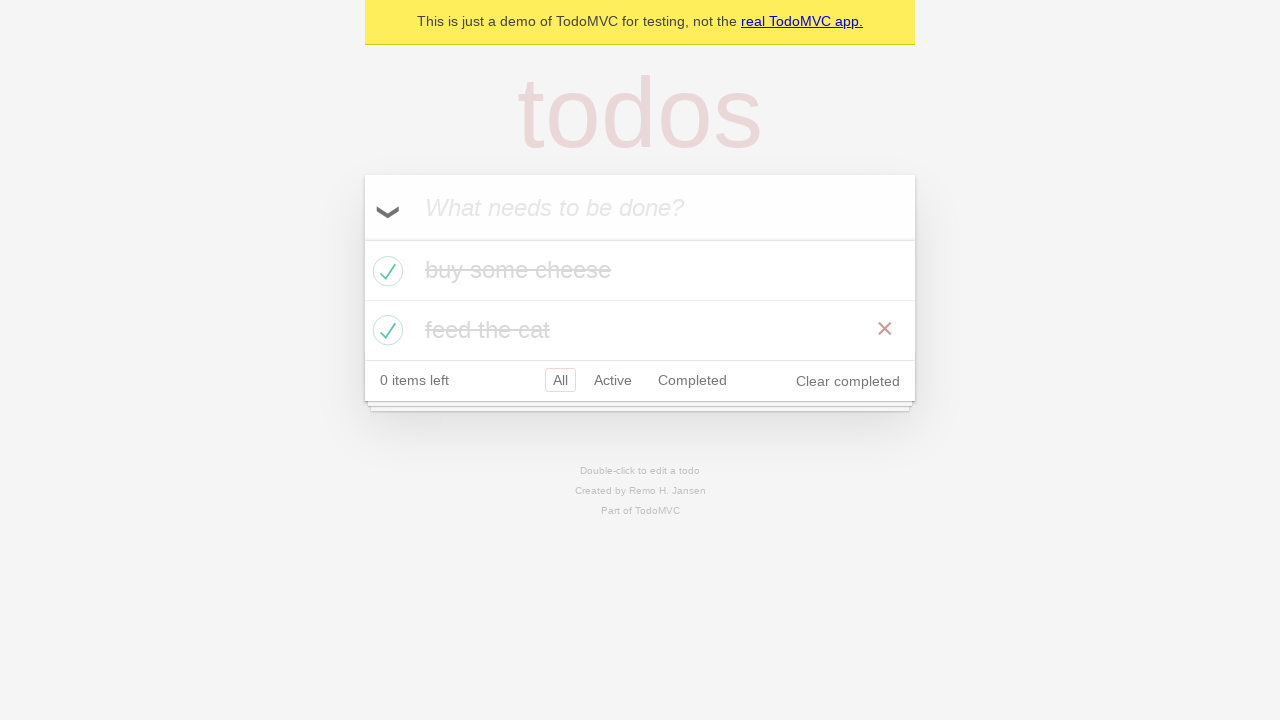